Tests JavaScript alert functionality by clicking a button to trigger an alert, accepting it, and verifying the success message is displayed

Starting URL: https://practice.cydeo.com/javascript_alerts

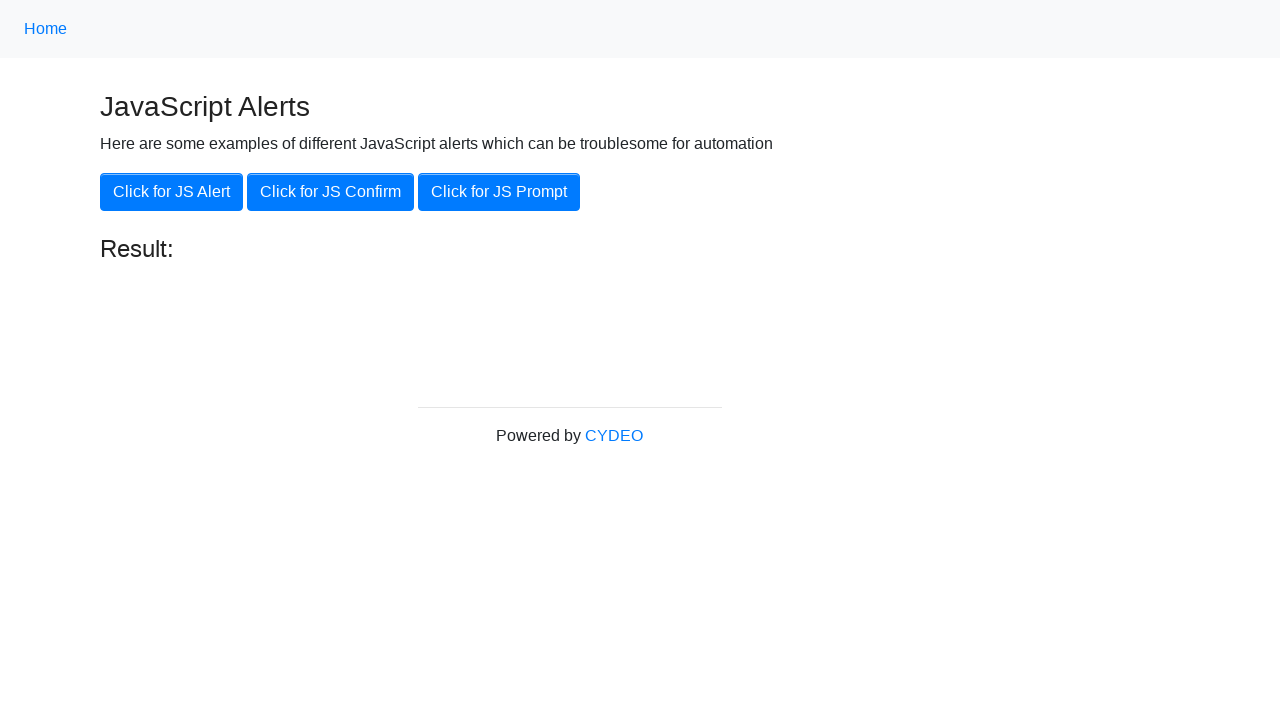

Clicked 'Click for JS Alert' button at (172, 192) on xpath=//button[.='Click for JS Alert']
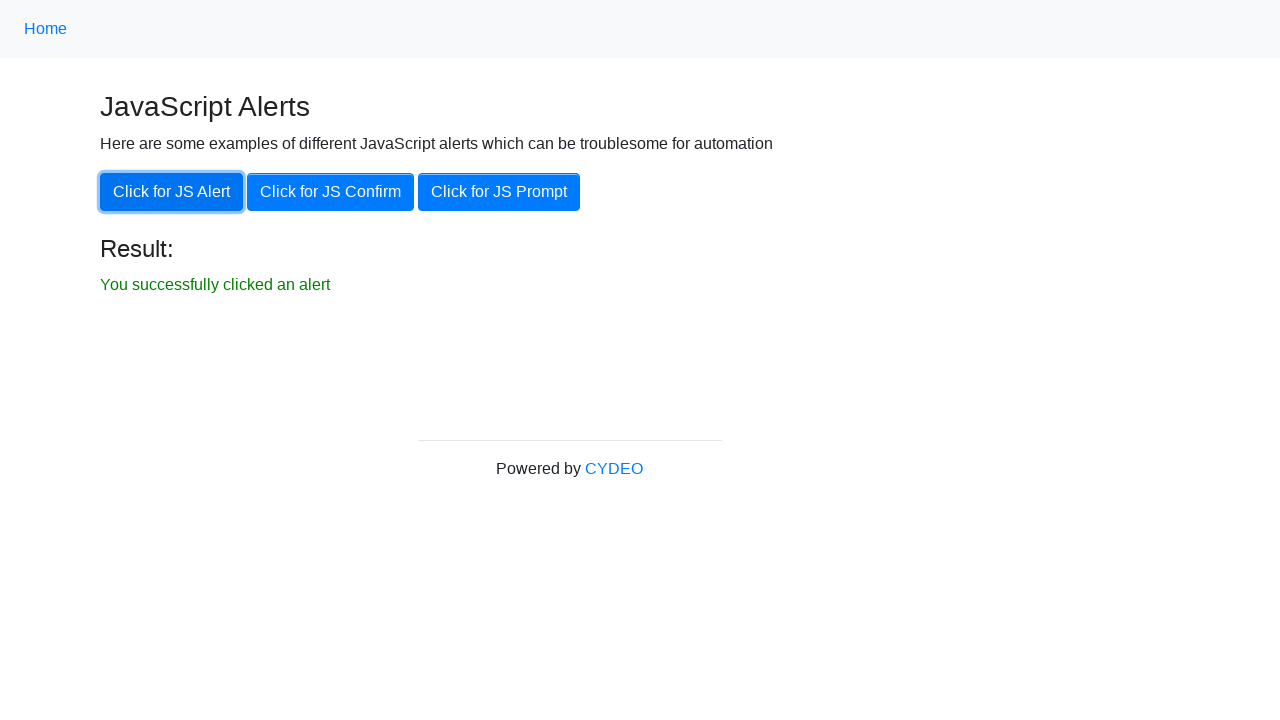

Set up dialog handler to accept alert
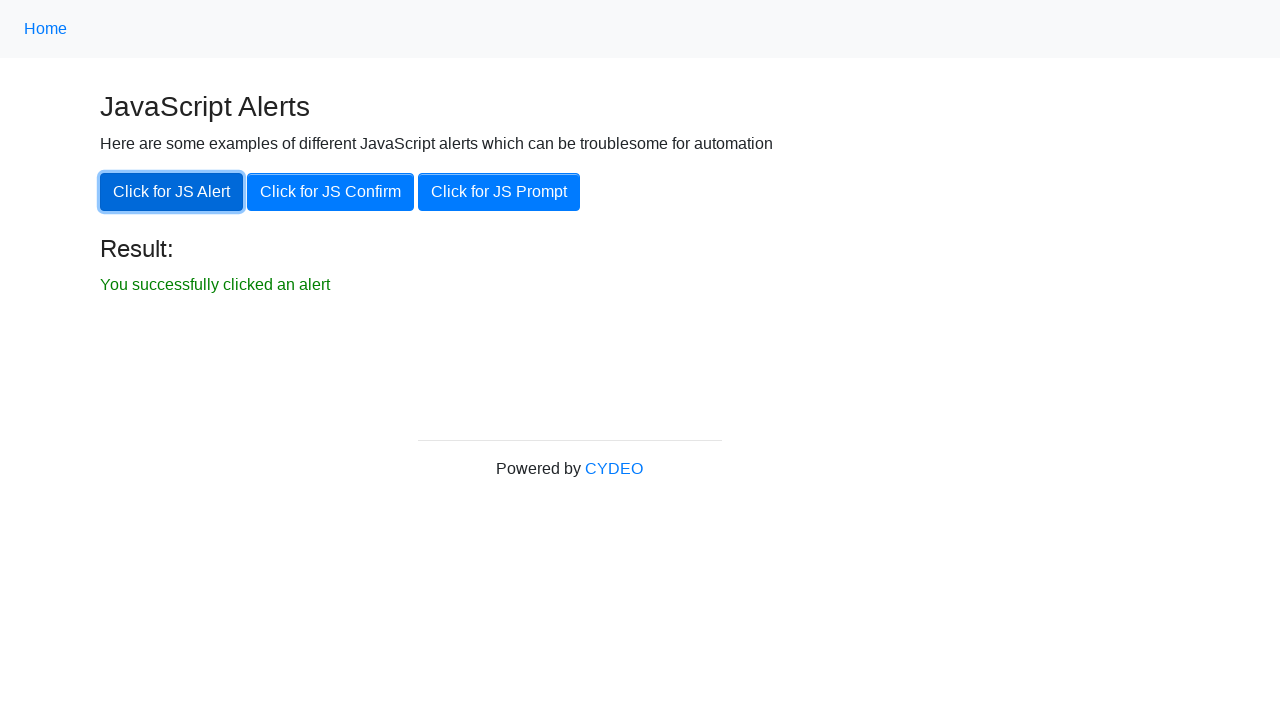

Success message result element became visible
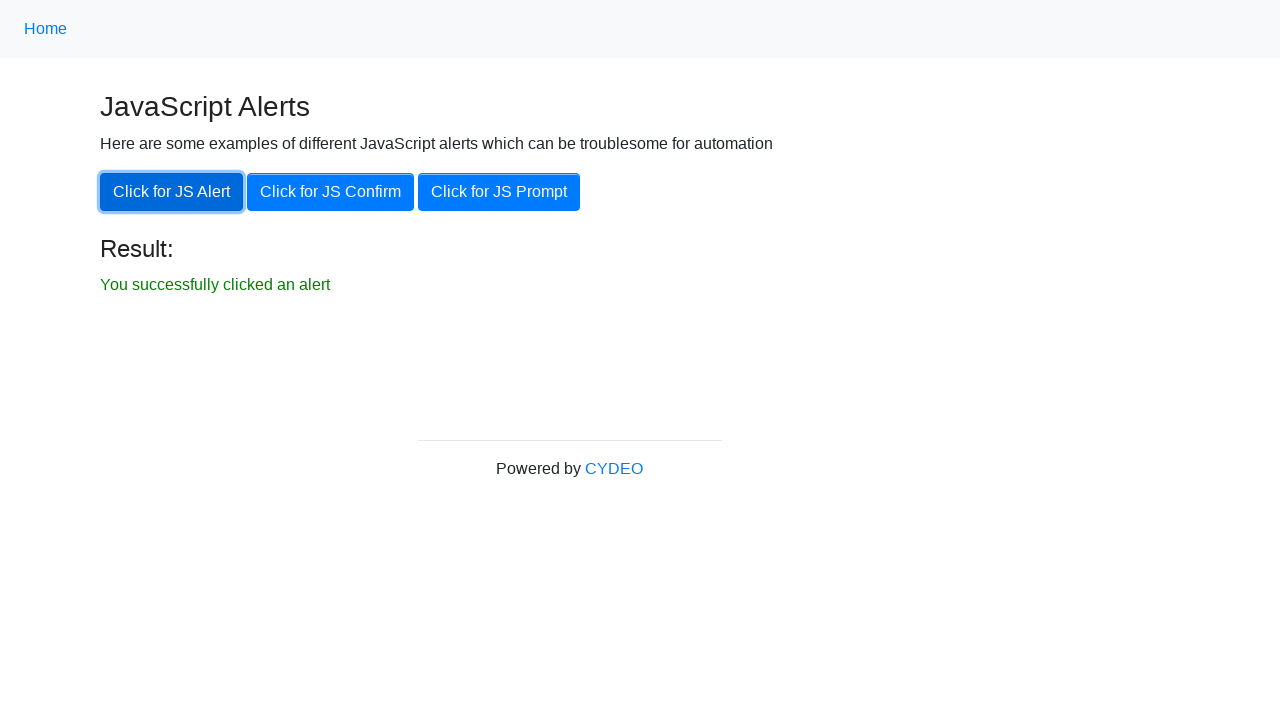

Verified success message text: 'You successfully clicked an alert'
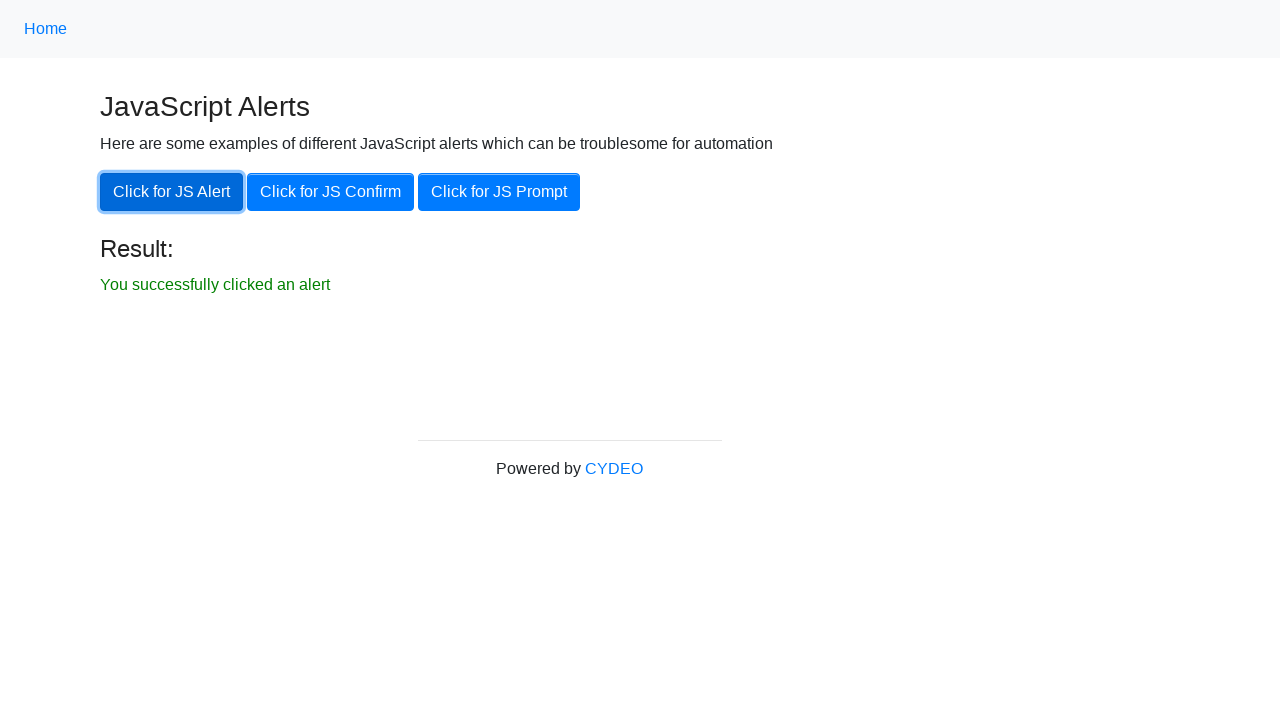

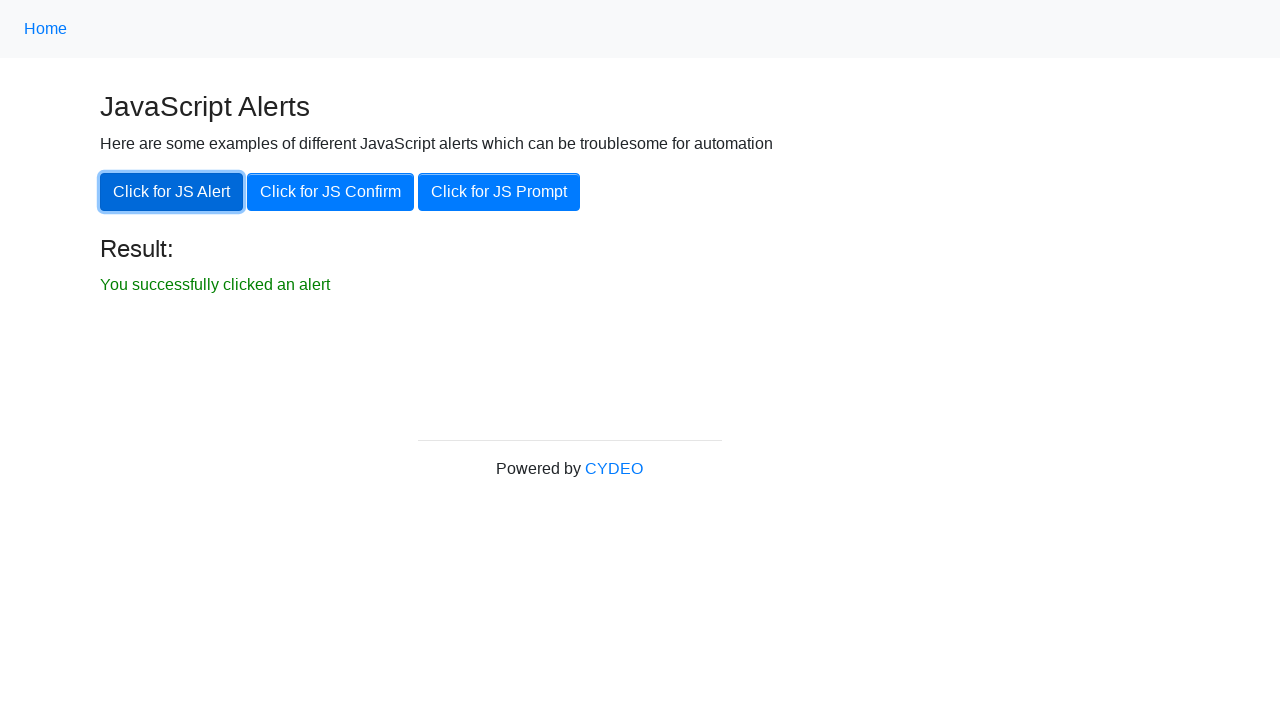